Tests right-click context menu functionality by right-clicking on an element, selecting Edit from the context menu, and accepting the resulting alert

Starting URL: https://swisnl.github.io/jQuery-contextMenu/demo.html

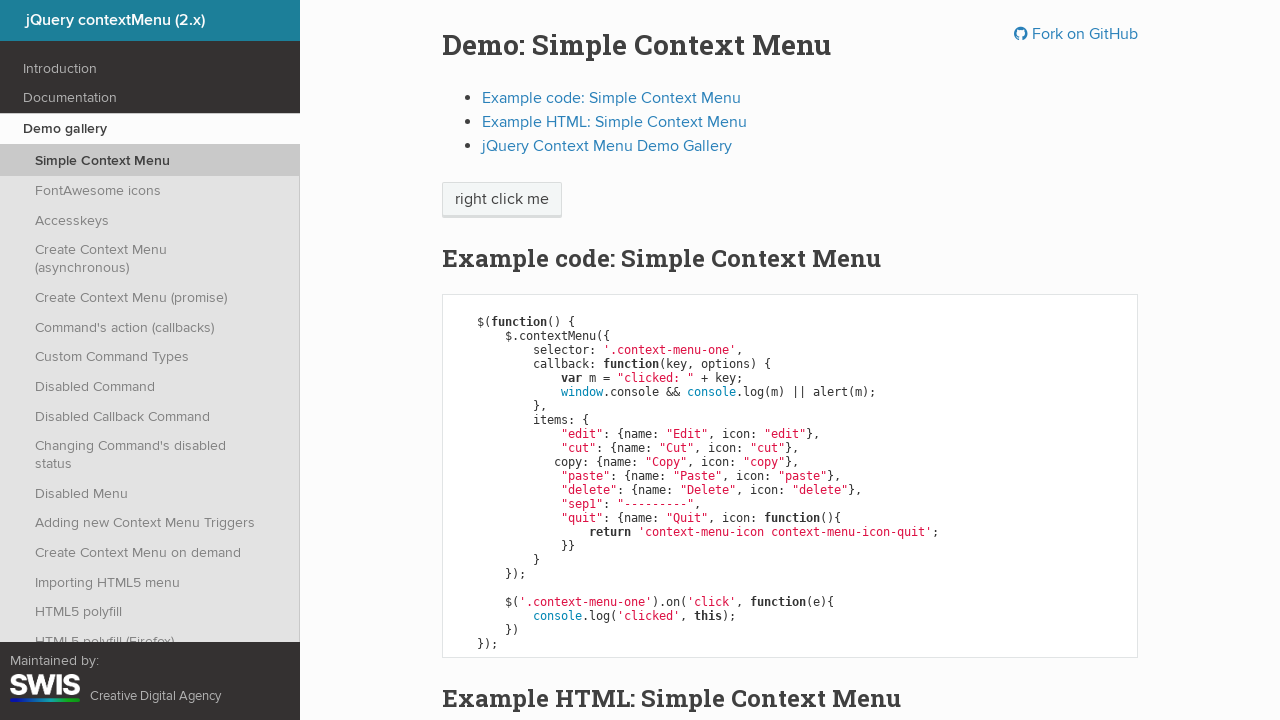

Right-clicked on 'right click me' element to open context menu at (502, 200) on //span[text()='right click me']
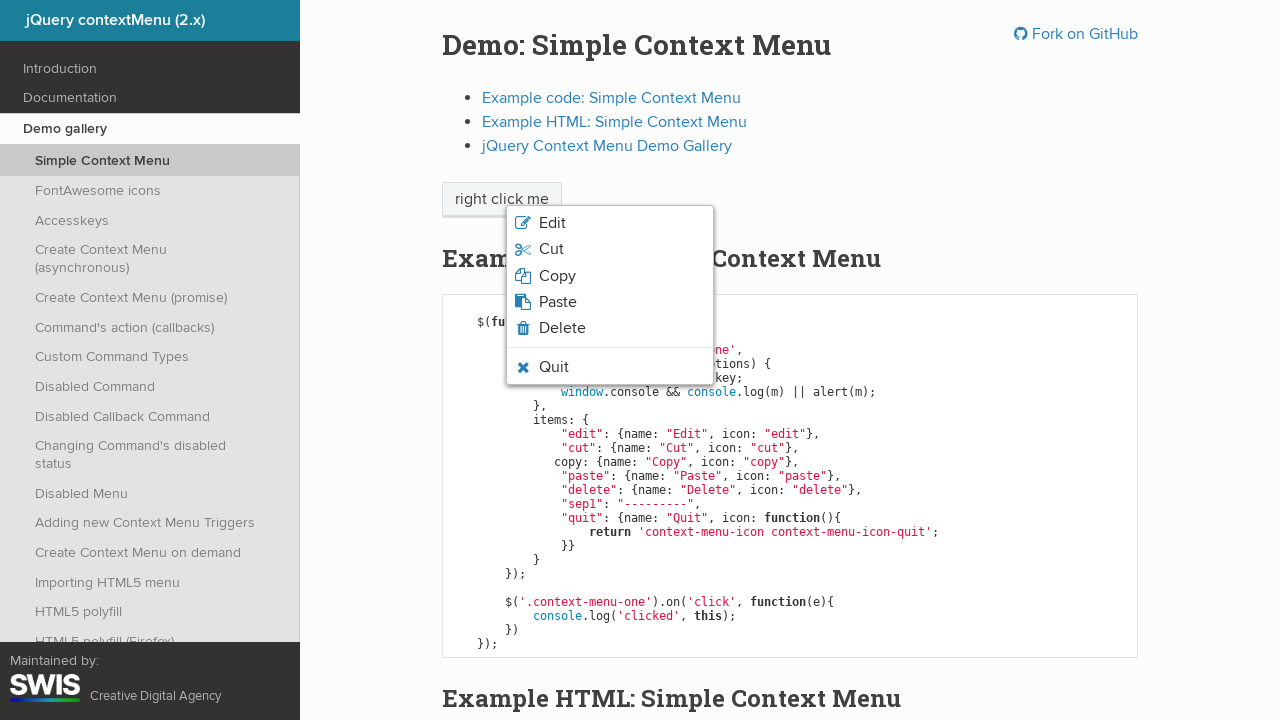

Clicked 'Edit' option from context menu at (552, 223) on xpath=//span[text()='Edit']
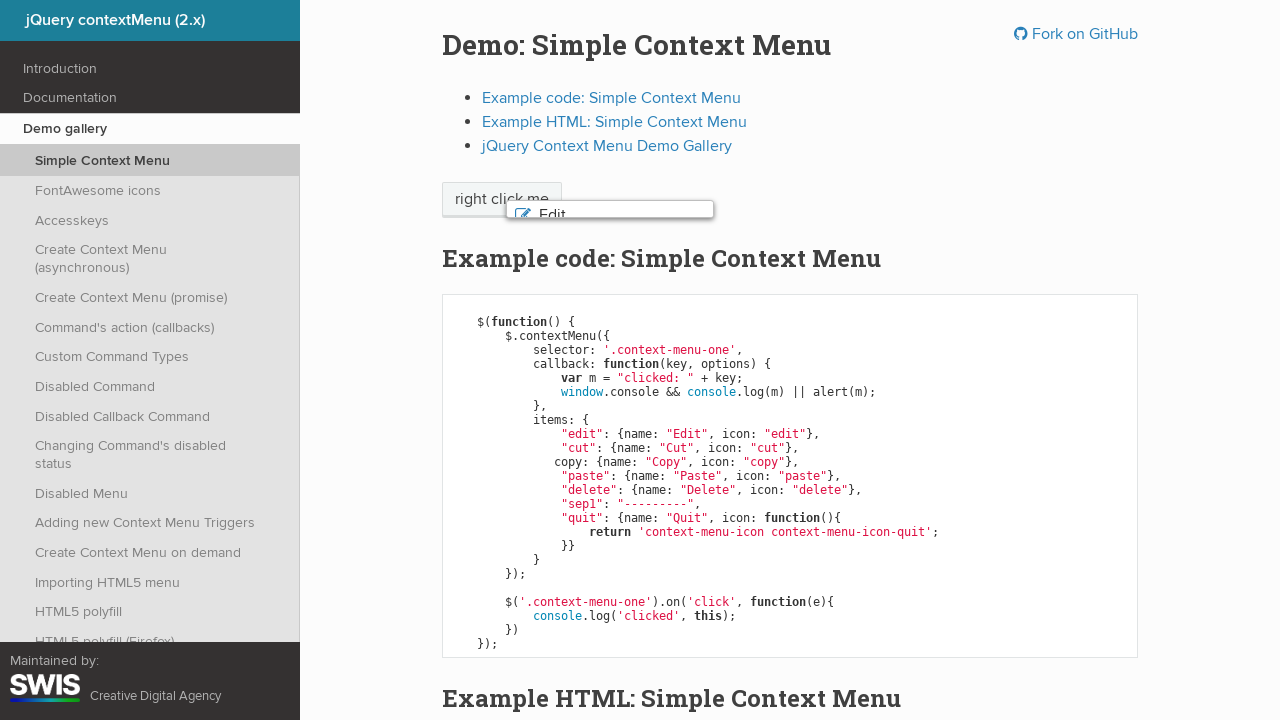

Set up dialog handler to accept alerts
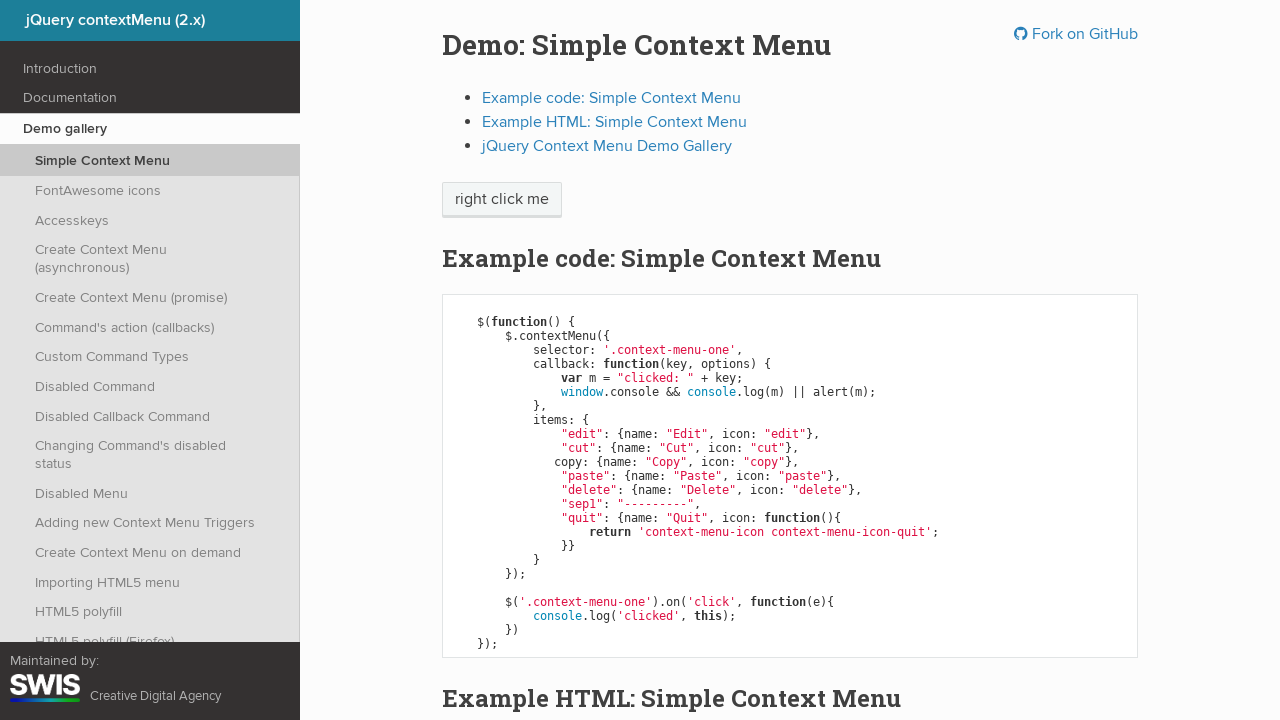

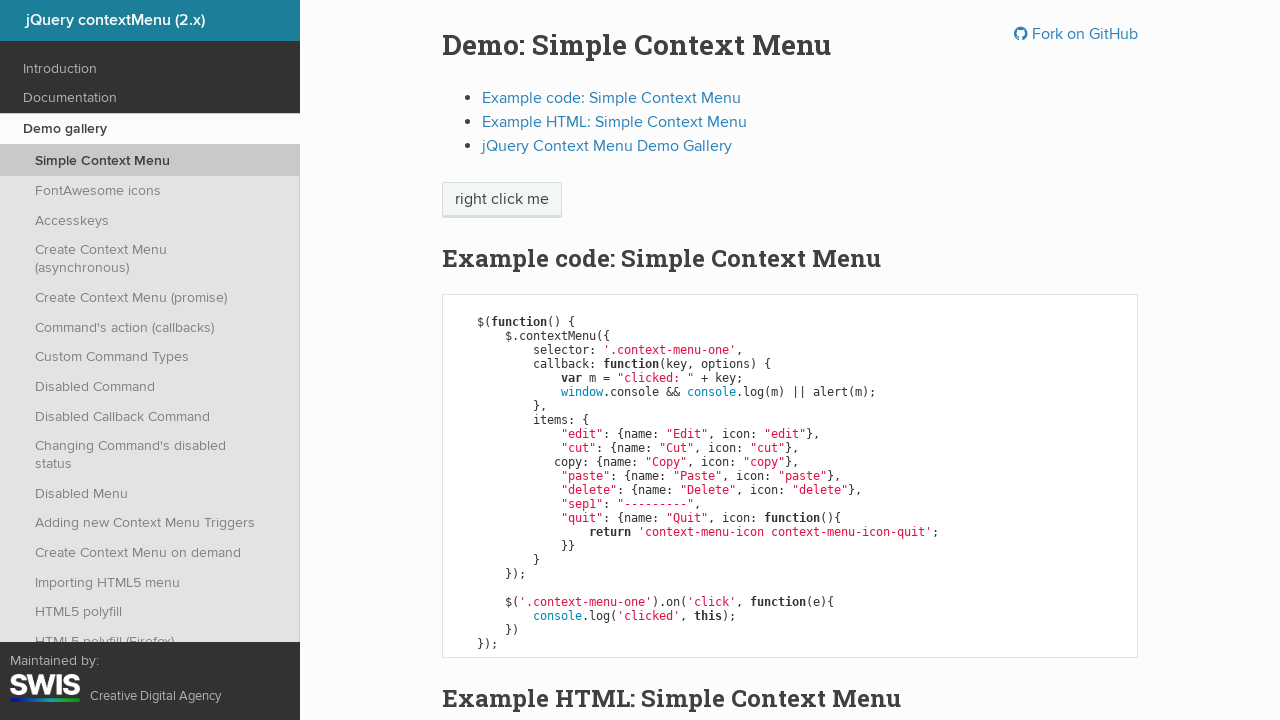